Tests navigation between multiple browser tabs by clicking links that open new tabs, then switching between tabs and verifying each tab's page title.

Starting URL: https://antoniotrindade.com.br/treinoautomacao

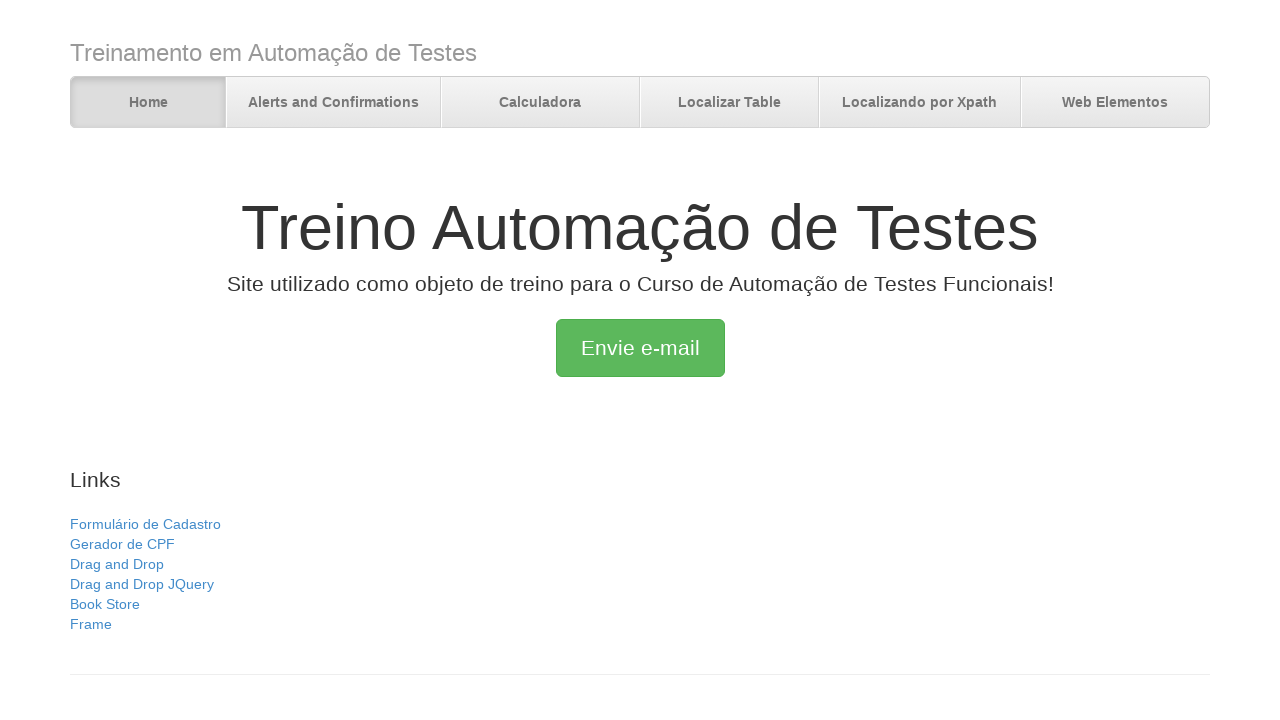

Verified initial page title is 'Treino Automação de Testes'
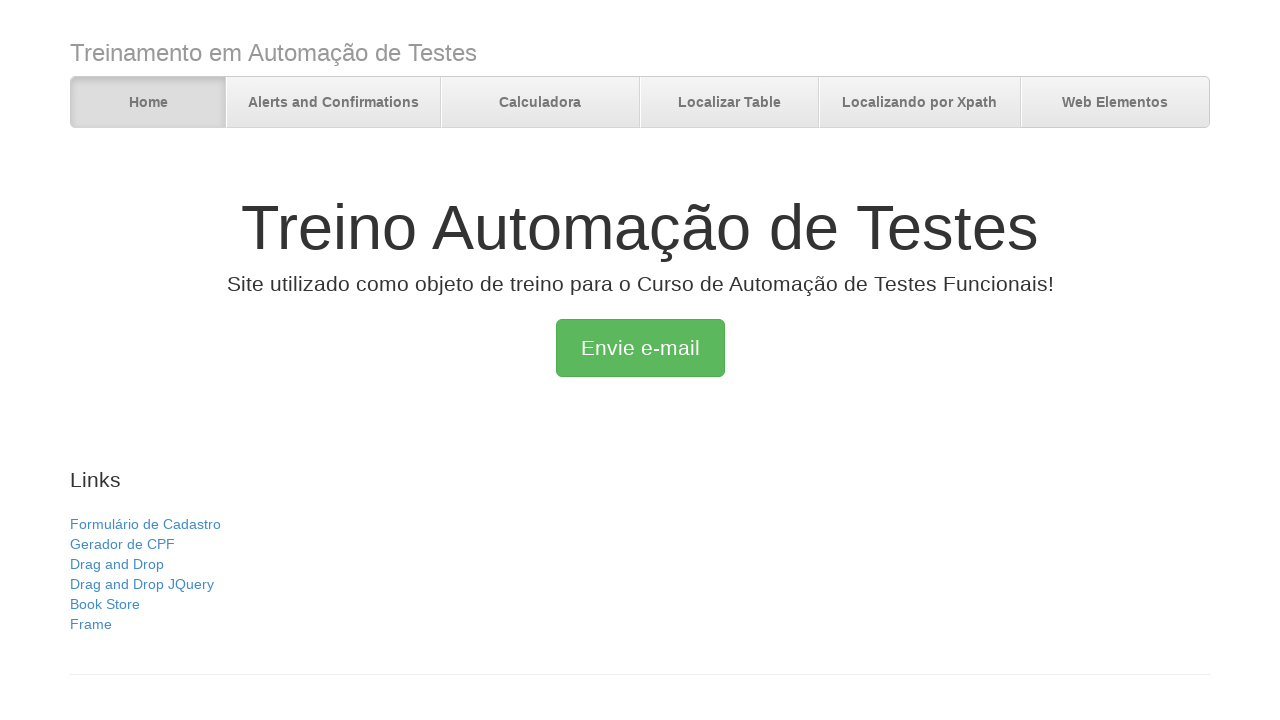

Clicked on 'Drag and Drop' link at (117, 564) on a:text('Drag and Drop')
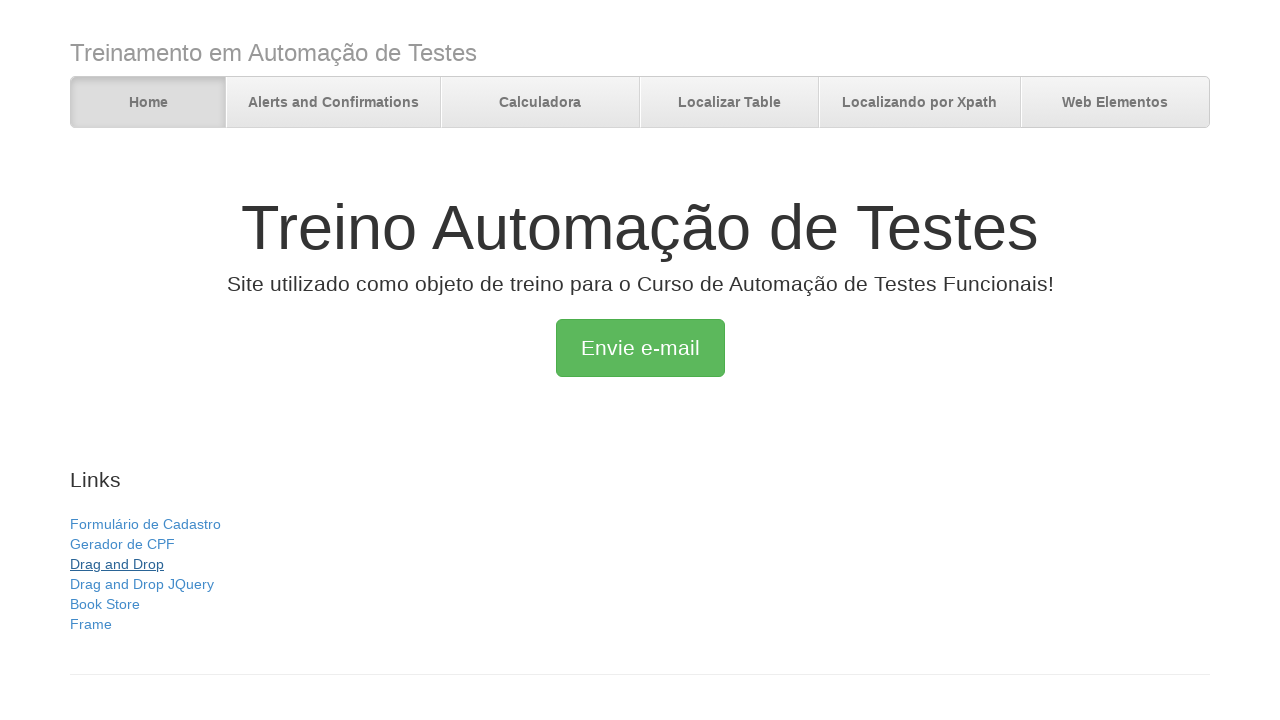

Clicked on 'Drag and Drop JQuery' link which opened a new tab at (142, 584) on a:text('Drag and Drop JQuery')
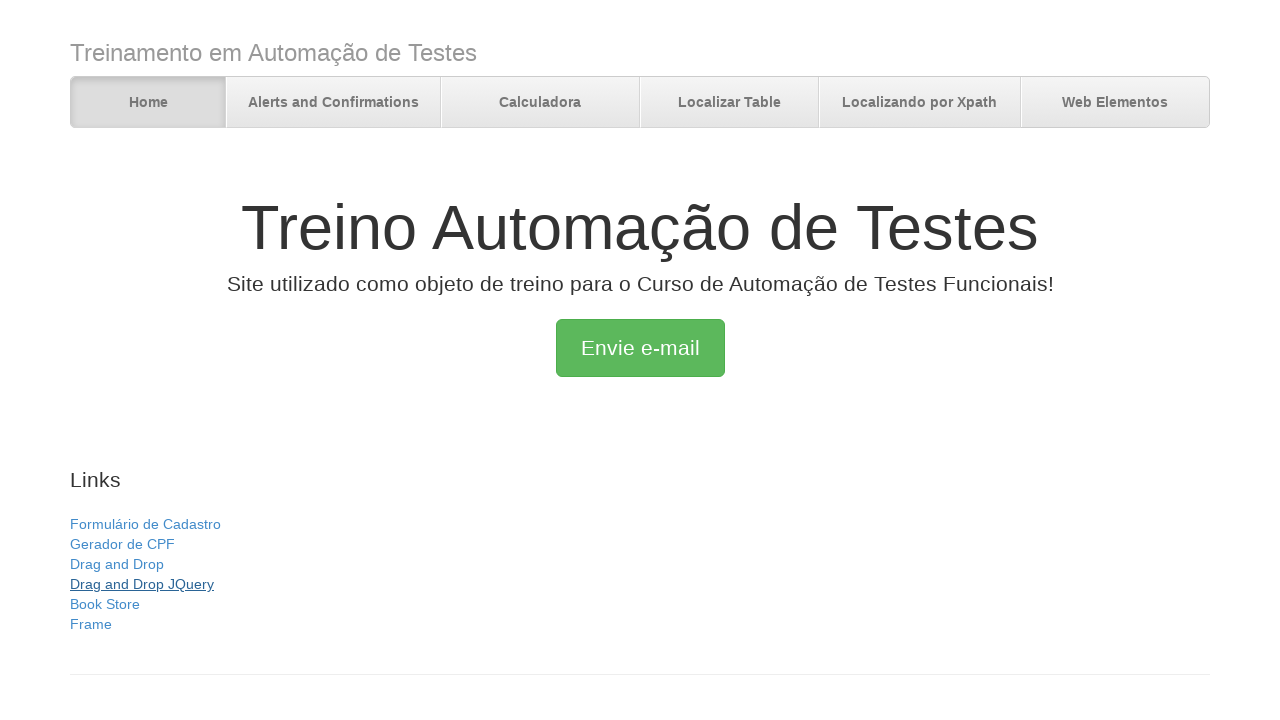

New tab loaded and ready
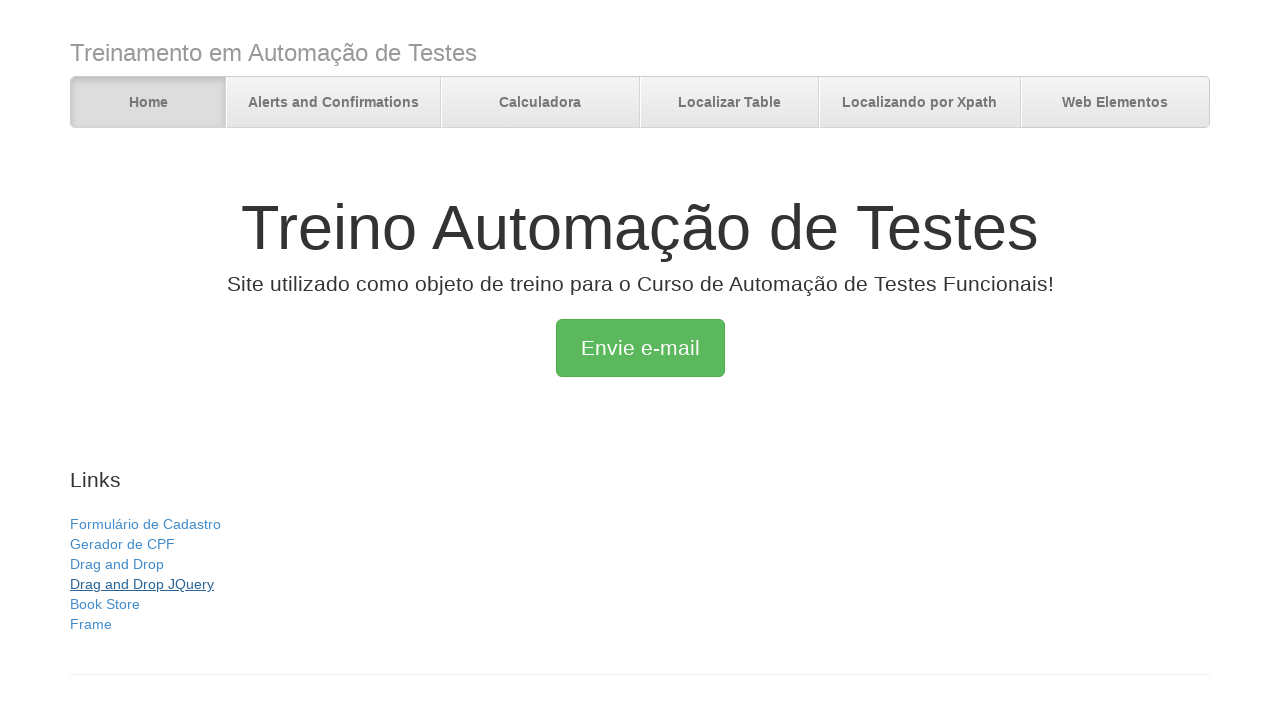

Retrieved list of all open tabs
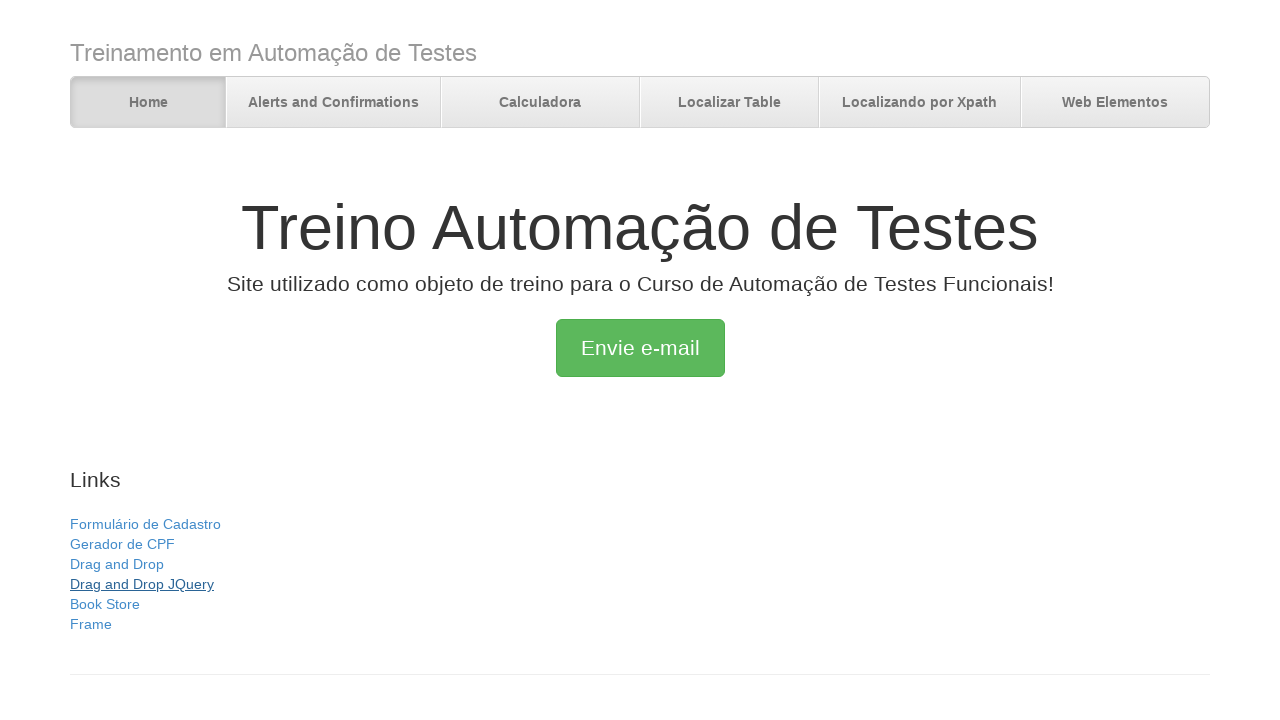

Switched to second tab
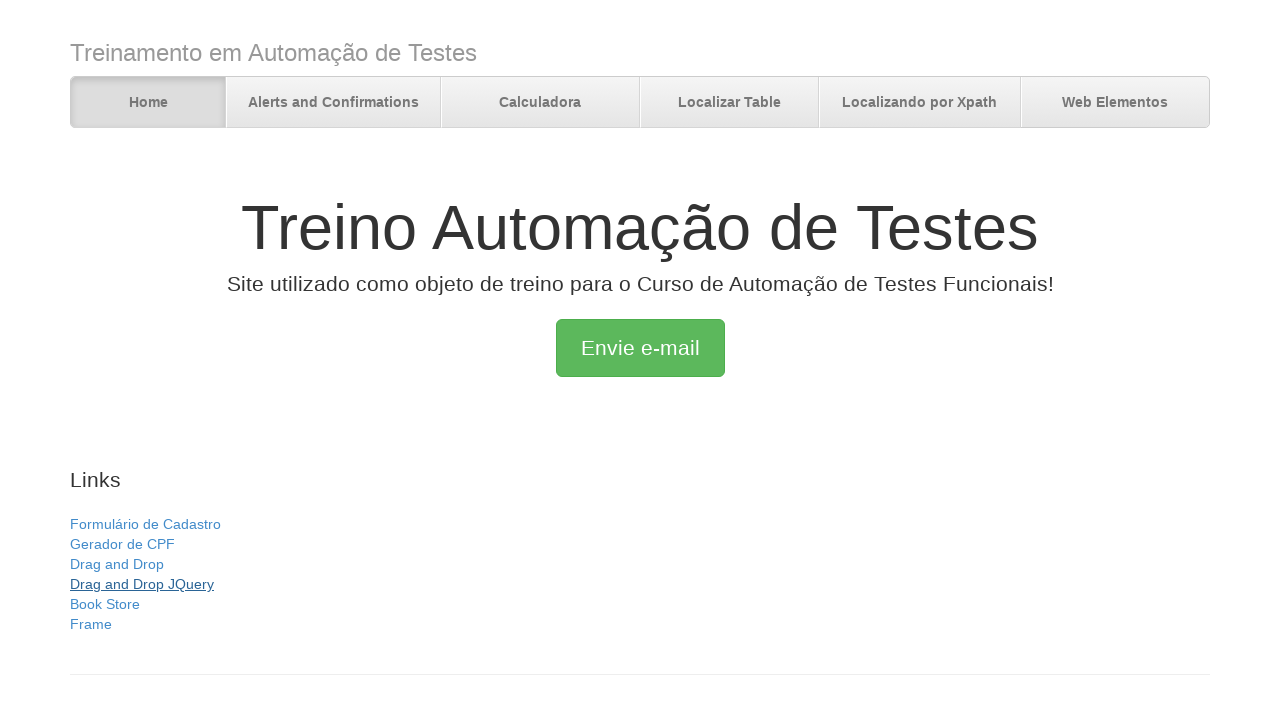

Second tab fully loaded
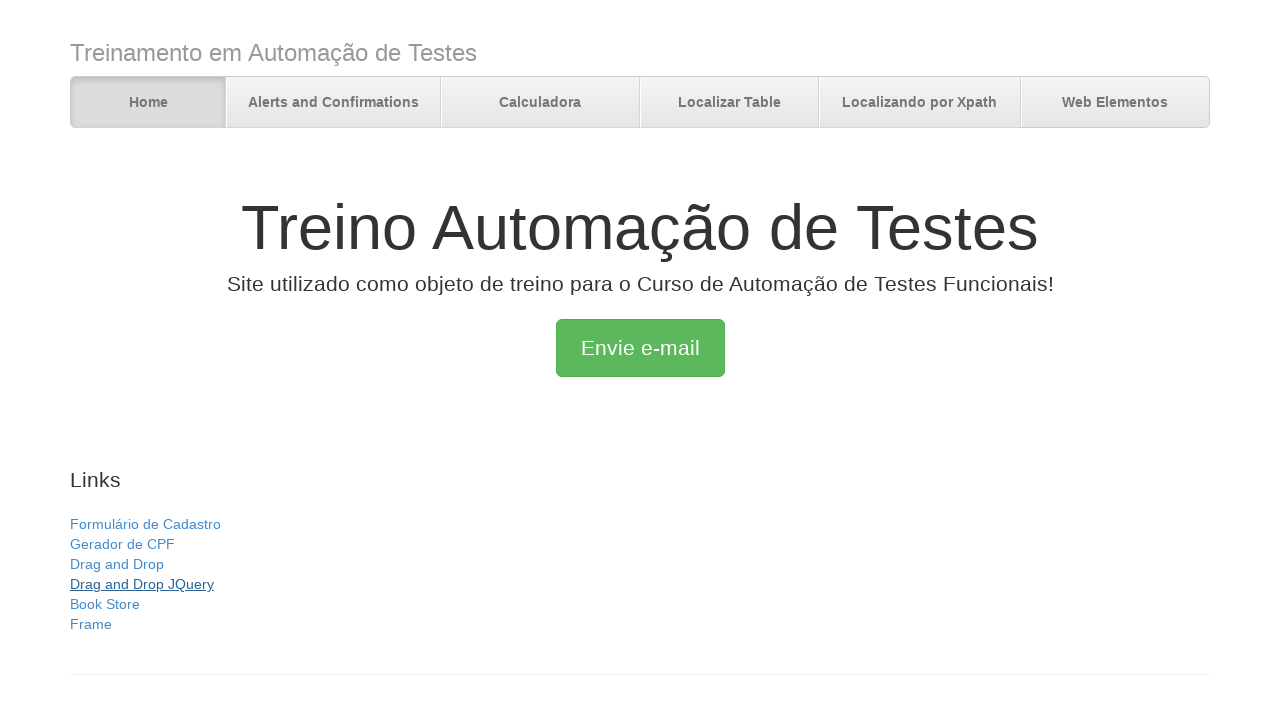

Verified second tab title is 'jQuery UI Droppable - Default functionality'
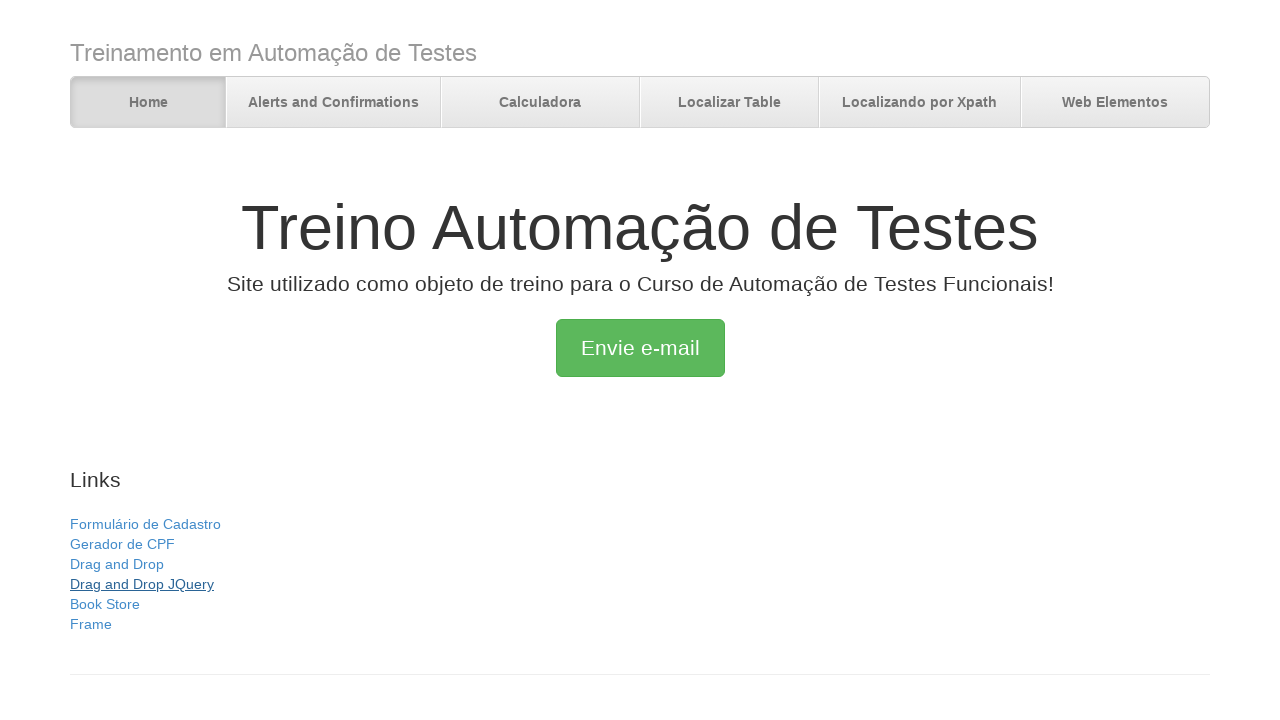

Switched back to original tab
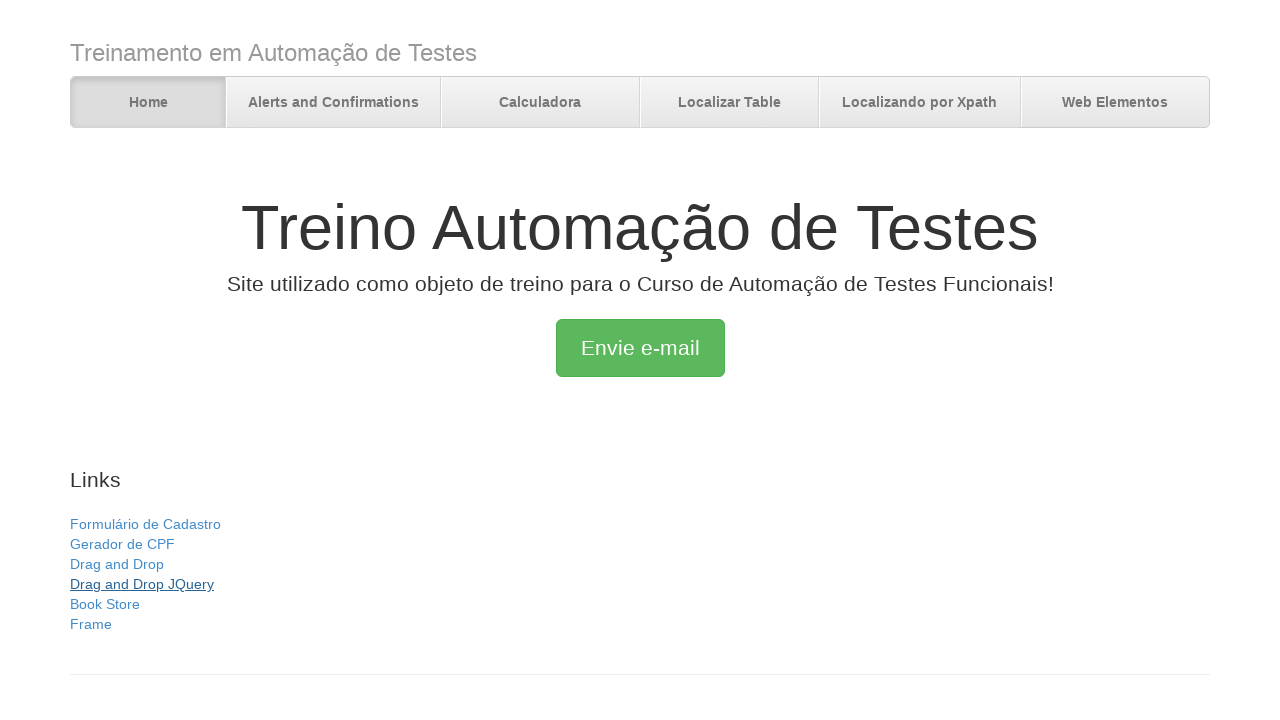

Verified original tab title is 'Treino Automação de Testes'
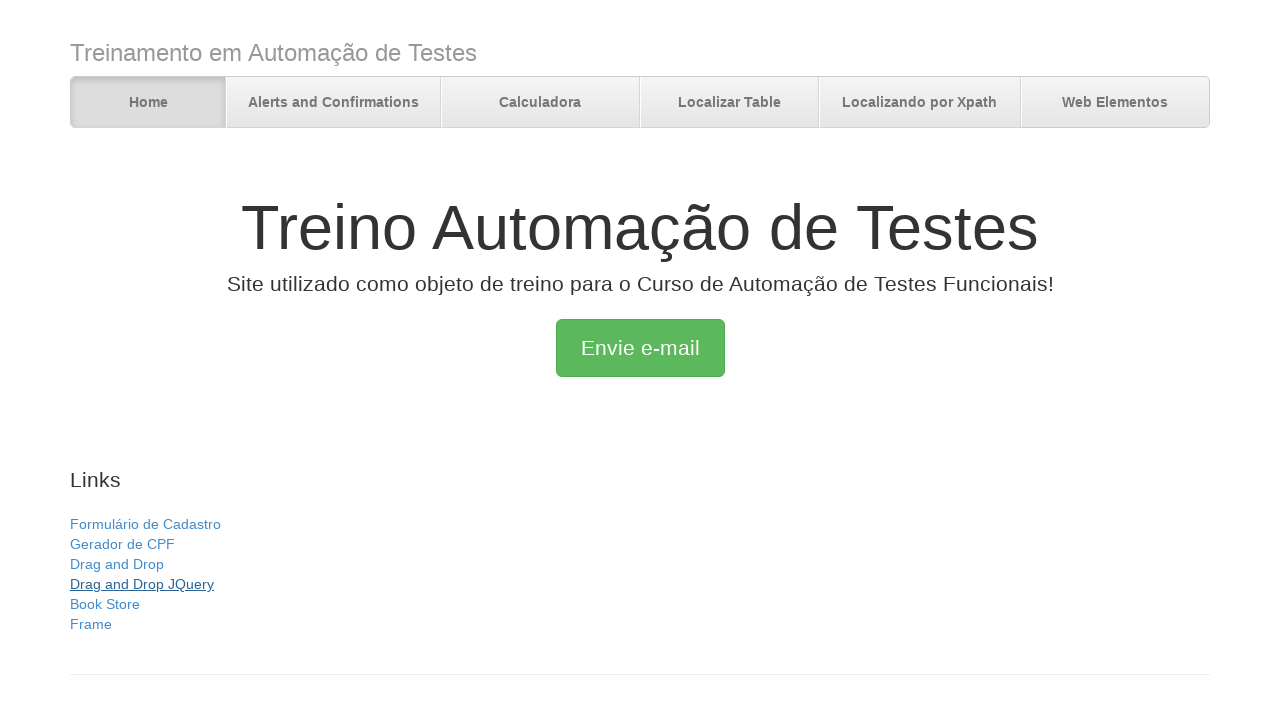

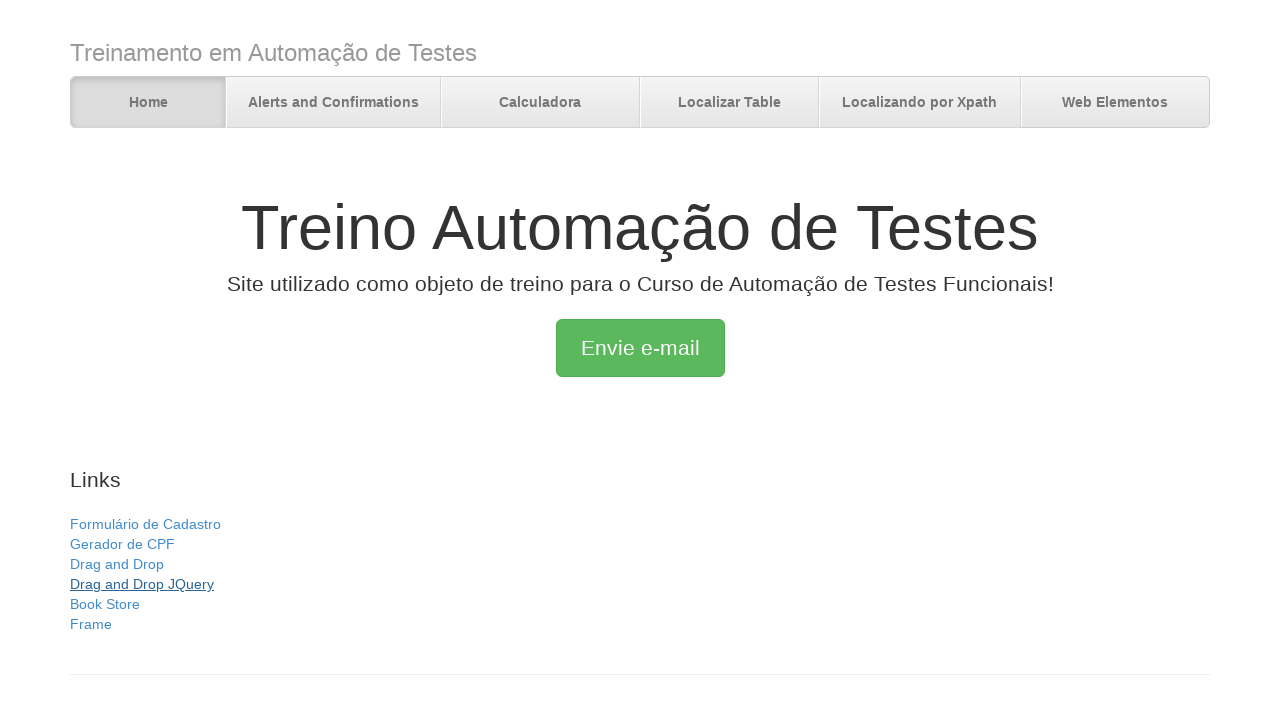